Navigates to a math exercise page, retrieves an input value, calculates the result using a logarithmic formula, and interacts with the page elements.

Starting URL: http://SunInJuly.github.io/execute_script.html

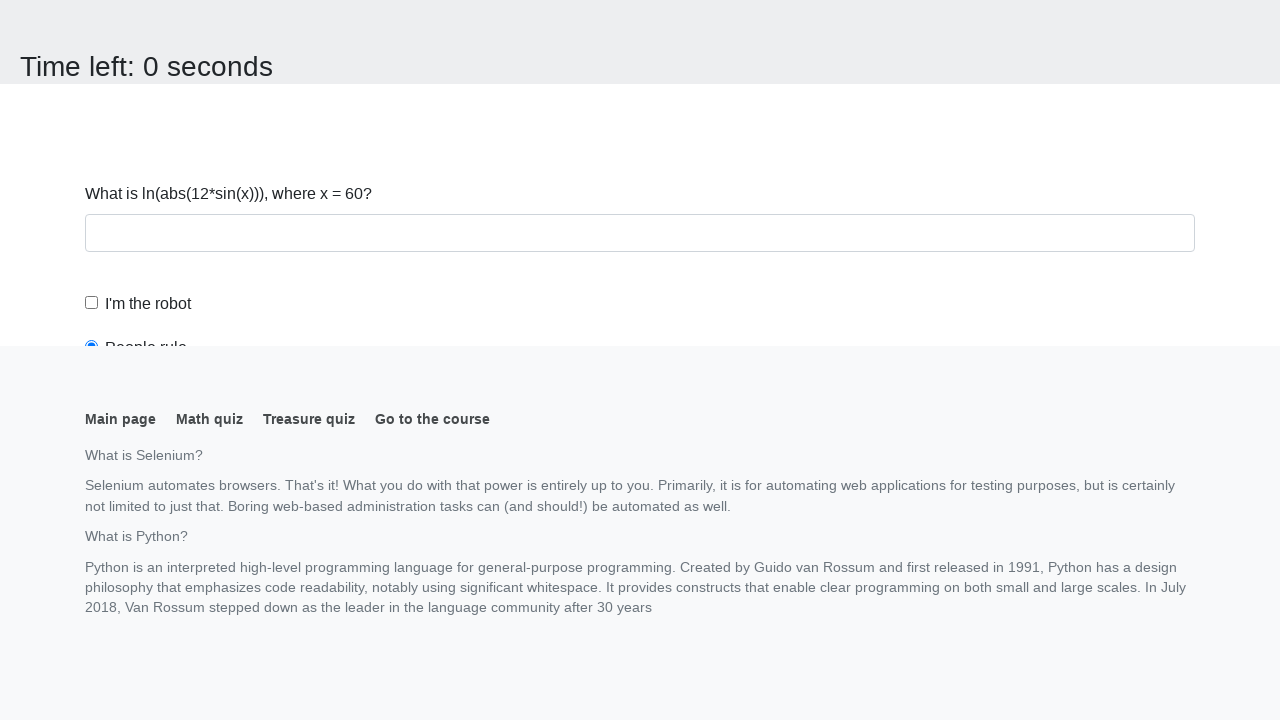

Navigated to math exercise page
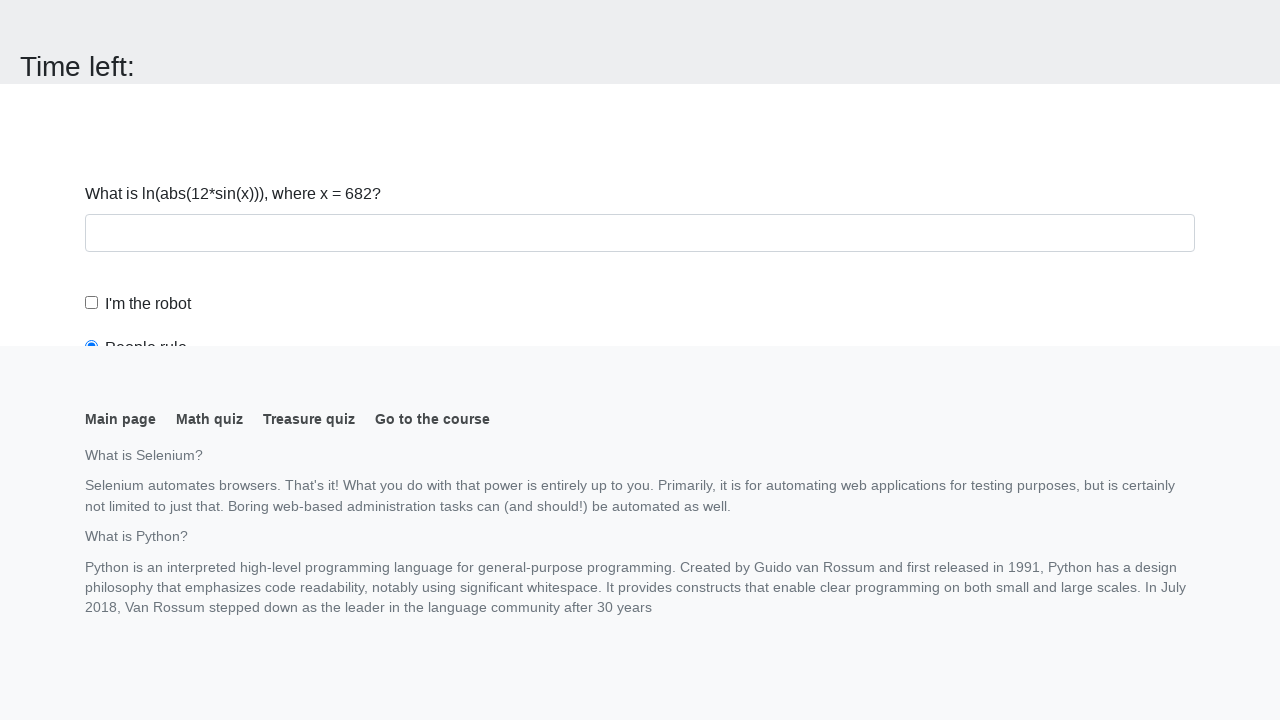

Located input value element
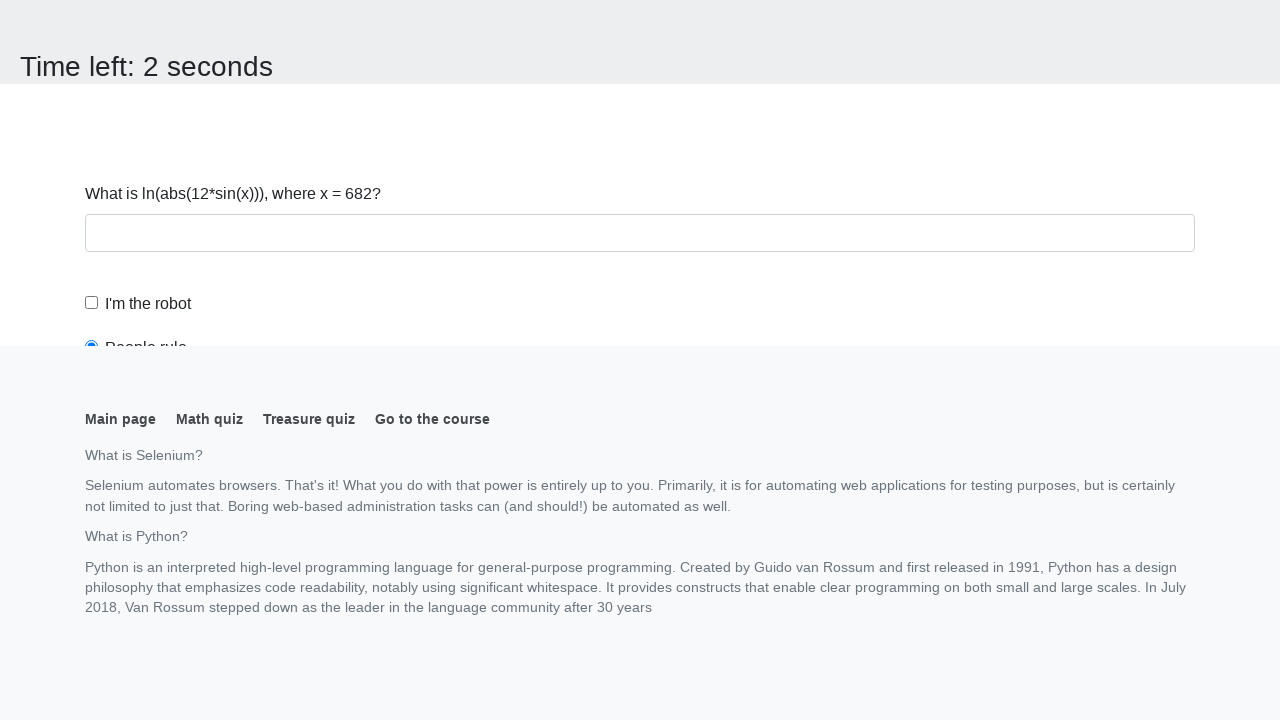

Retrieved input value: 682
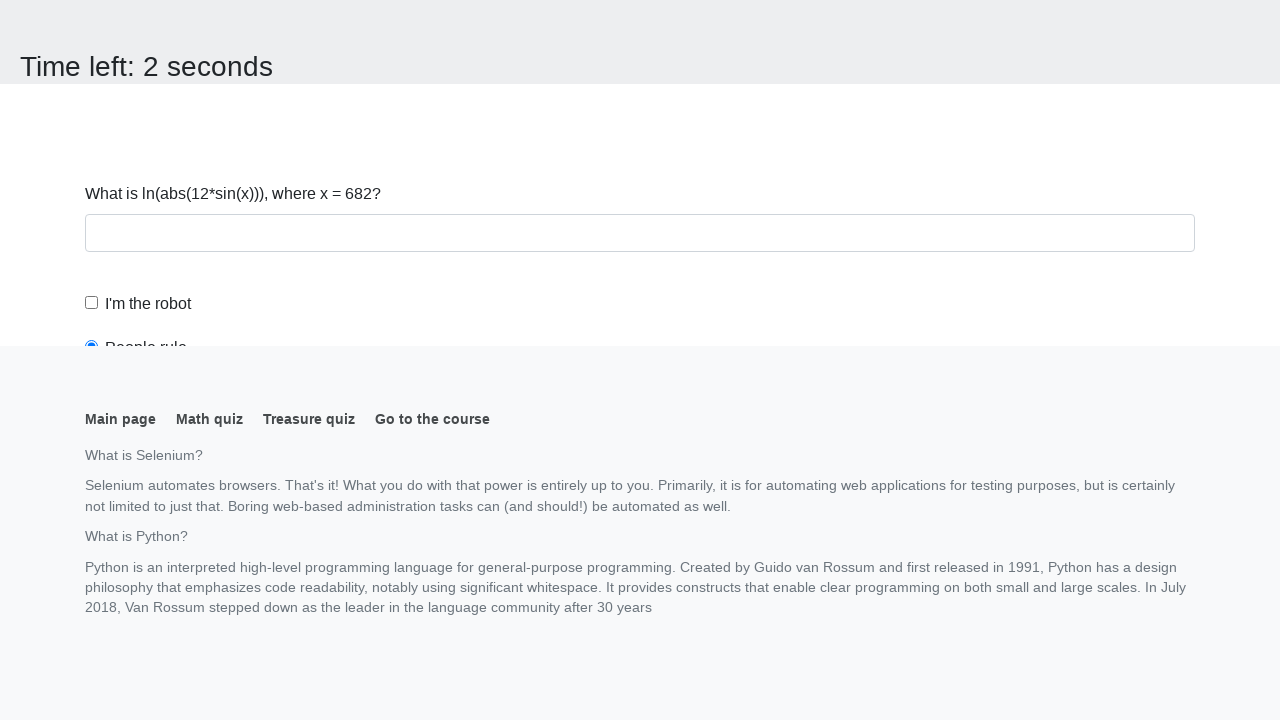

Calculated logarithmic result: 1.1791366849077625
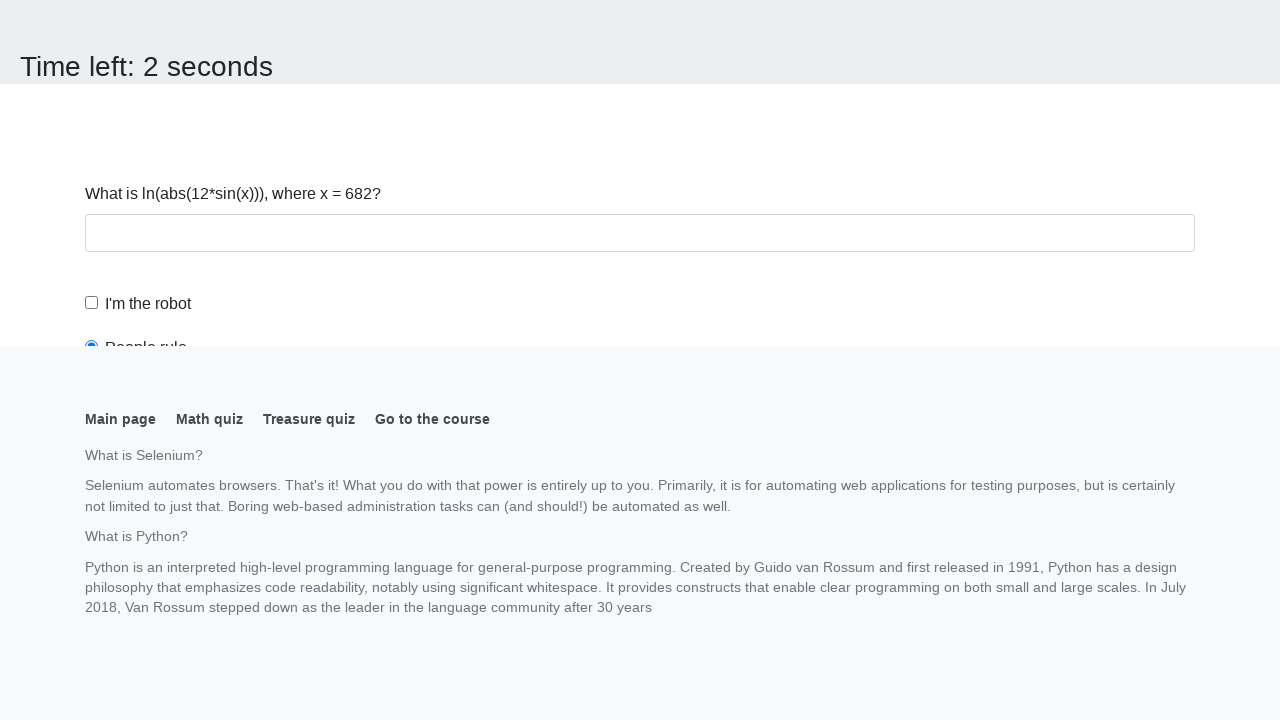

Filled answer field with calculated value: 1.1791366849077625 on #answer
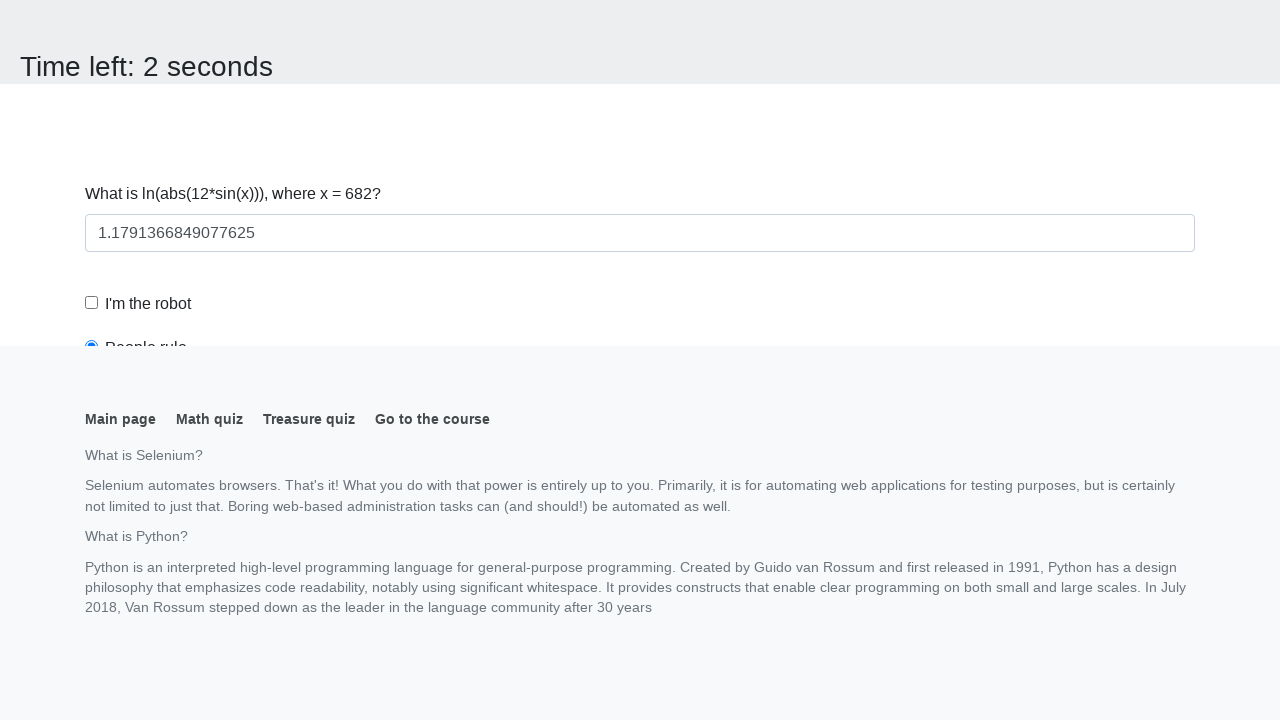

Clicked submit button to submit the answer at (123, 20) on button[type='submit']
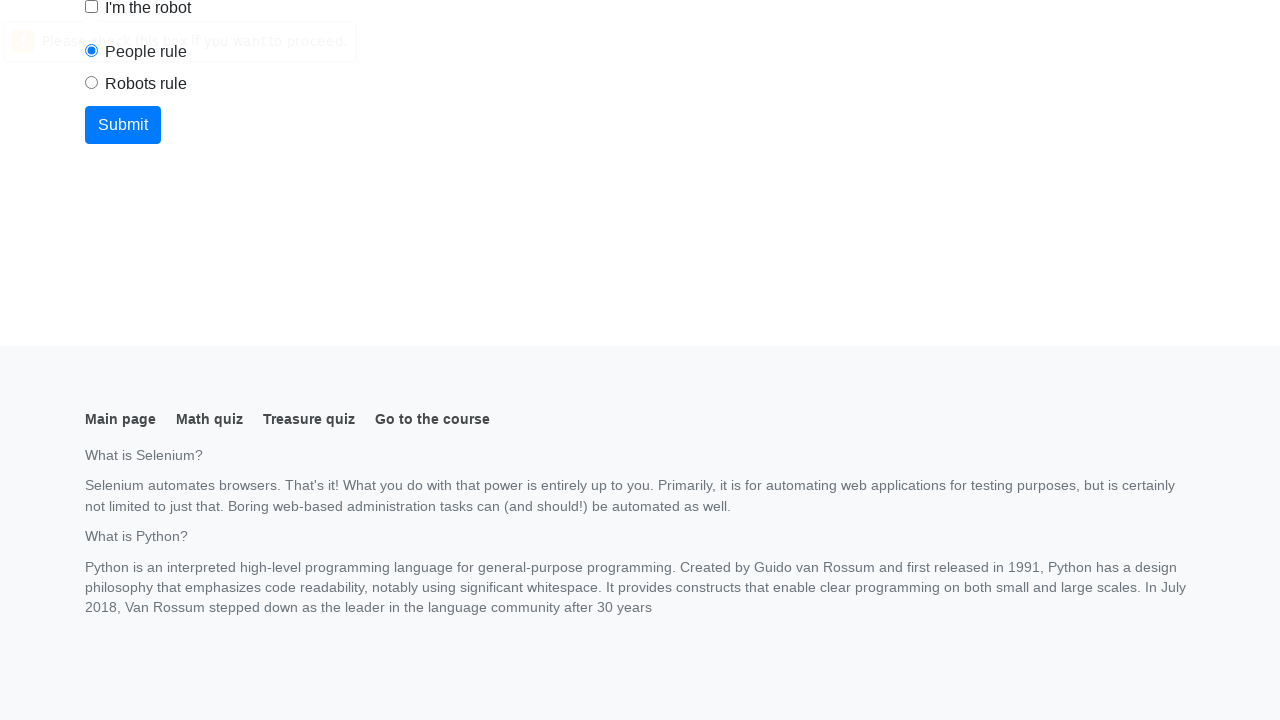

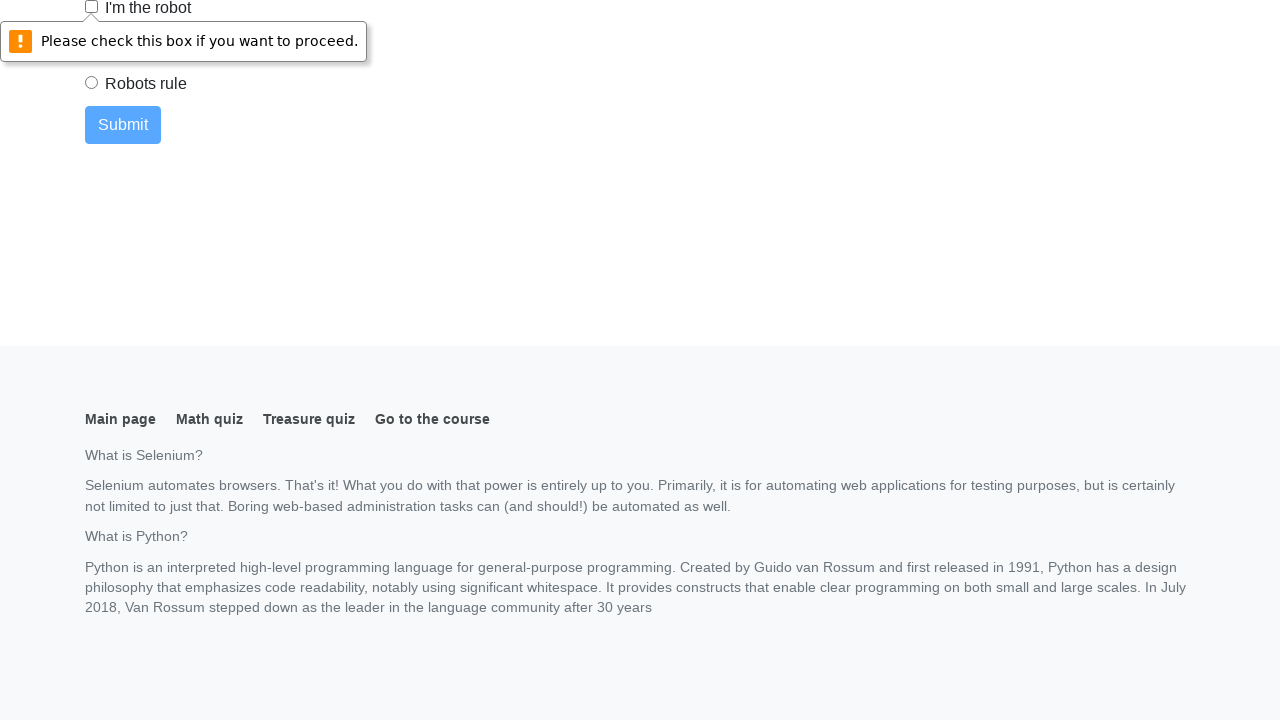